Tests the text-to-speech functionality on ttsmp3.com by selecting a British English voice, entering text, and triggering the speech generation

Starting URL: https://ttsmp3.com/text-to-speech/British2English/

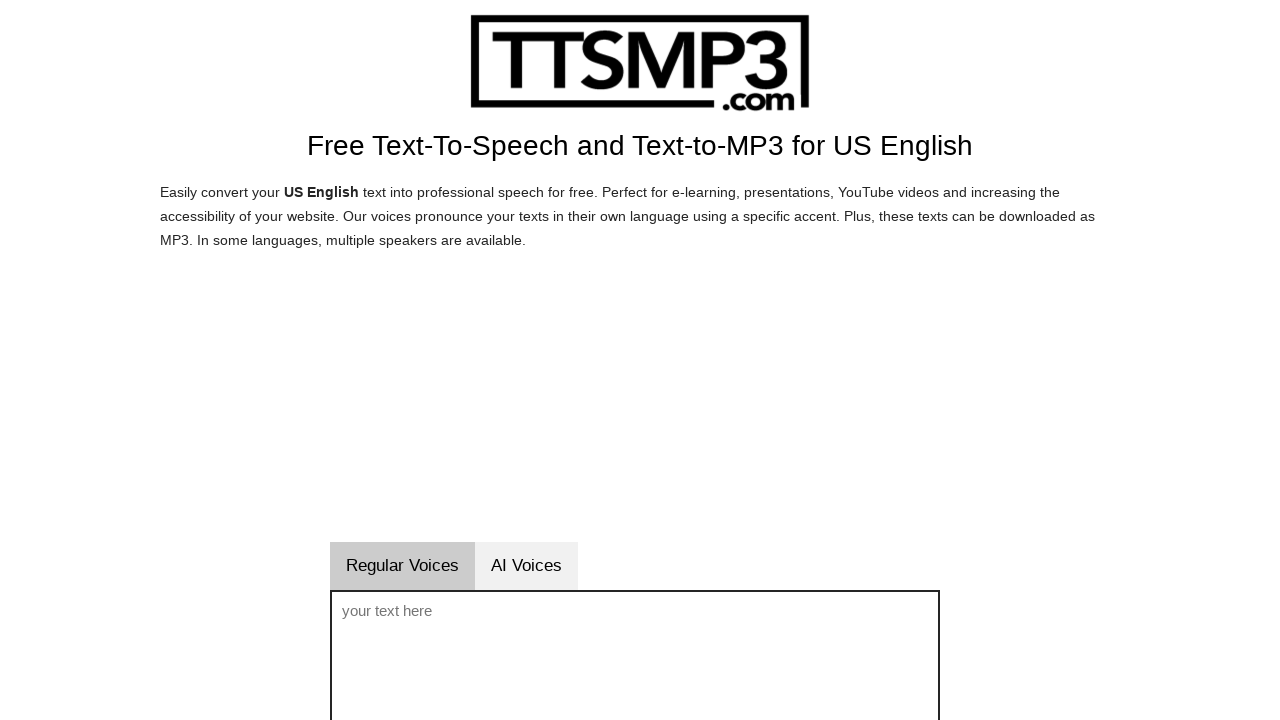

Voice selection dropdown loaded
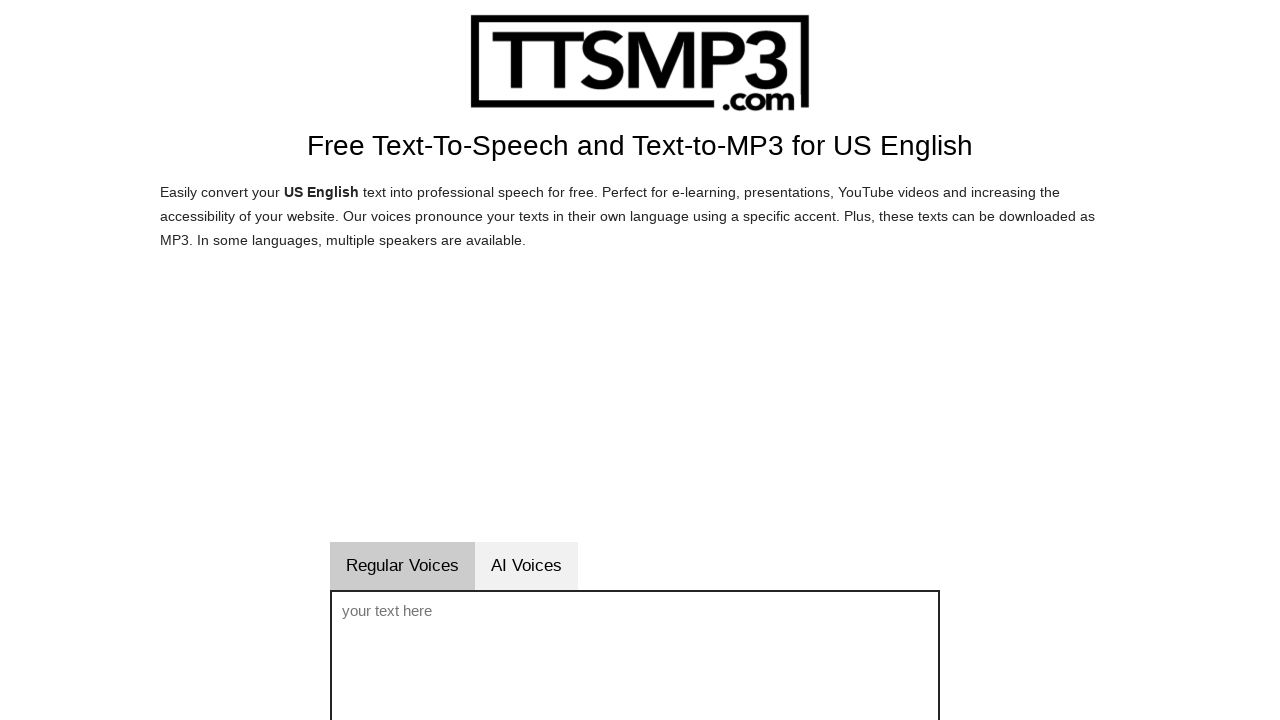

Selected 'British English / Brian' voice from dropdown on #sprachwahl
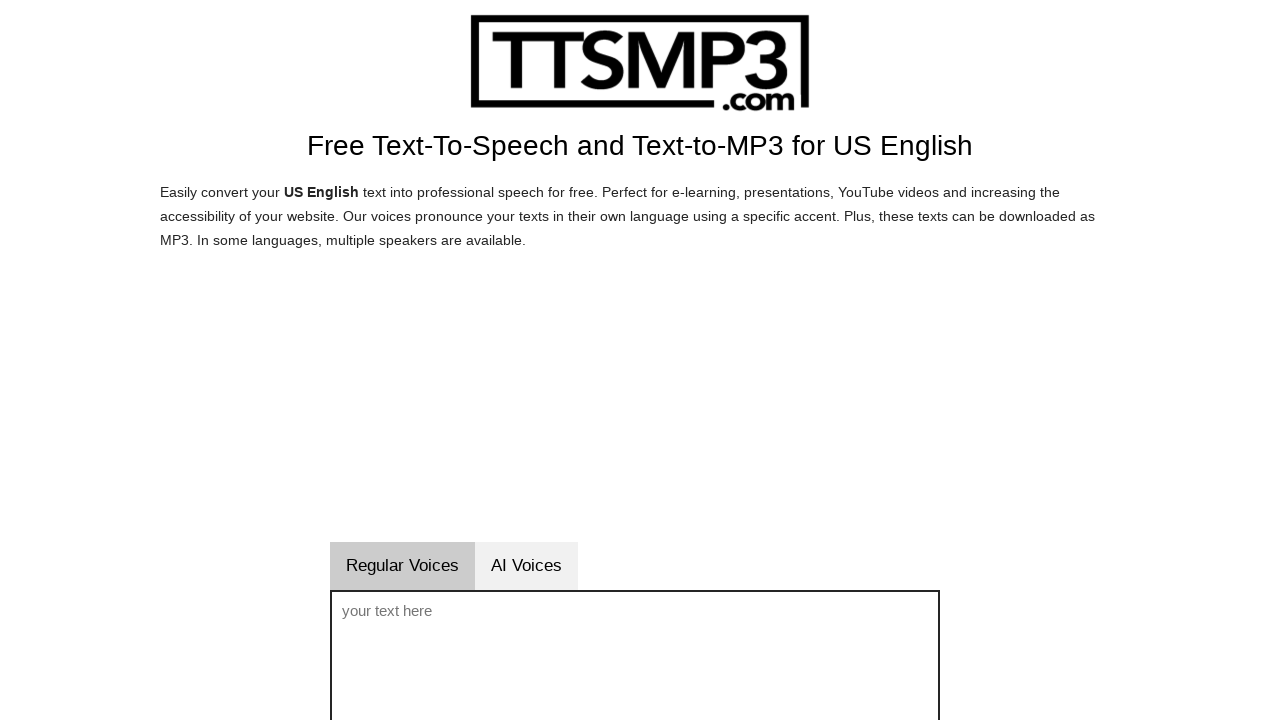

Cleared text field on #voicetext
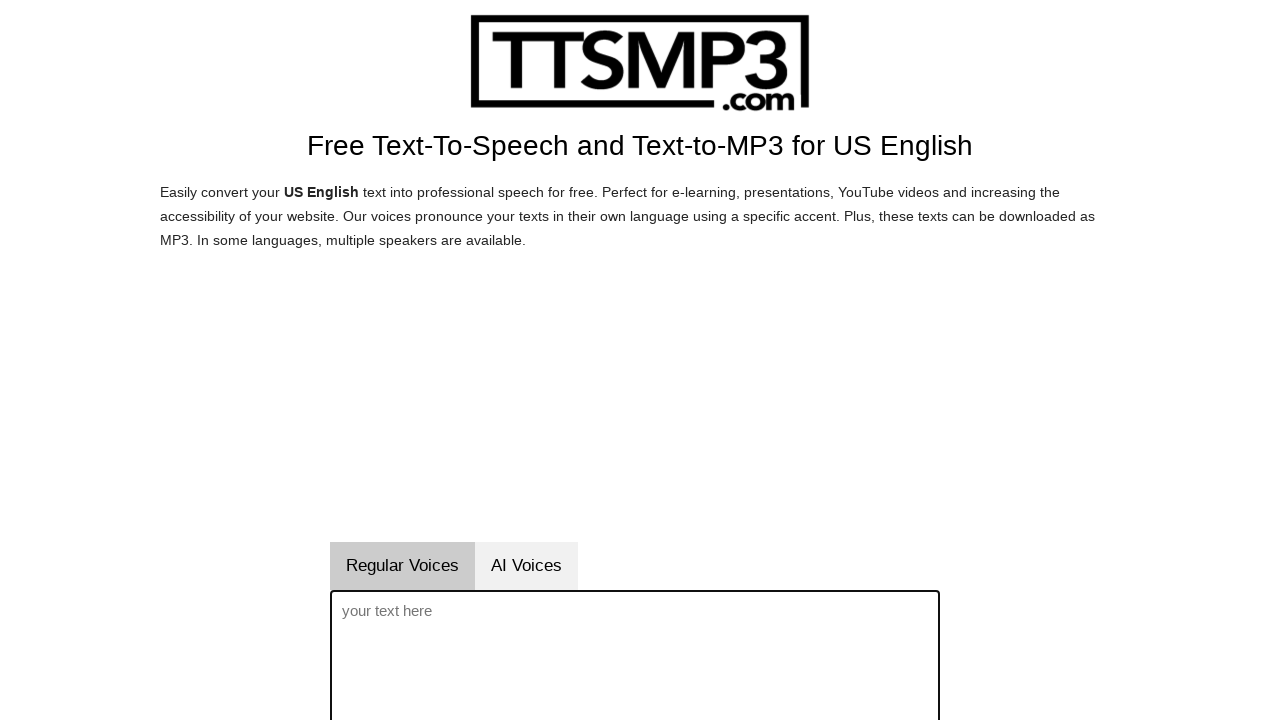

Entered sample text: 'Hello, this is a test of the text to speech functionality' on #voicetext
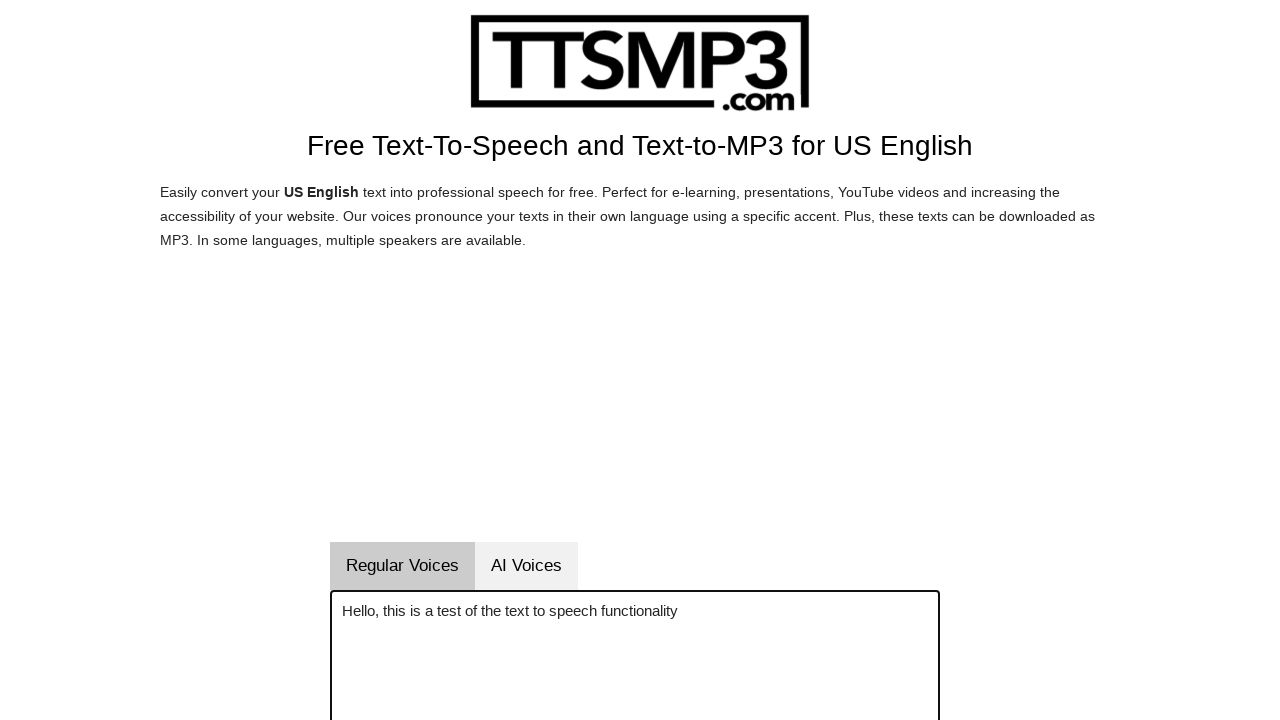

Clicked generate speech button at (694, 360) on #vorlesenbutton
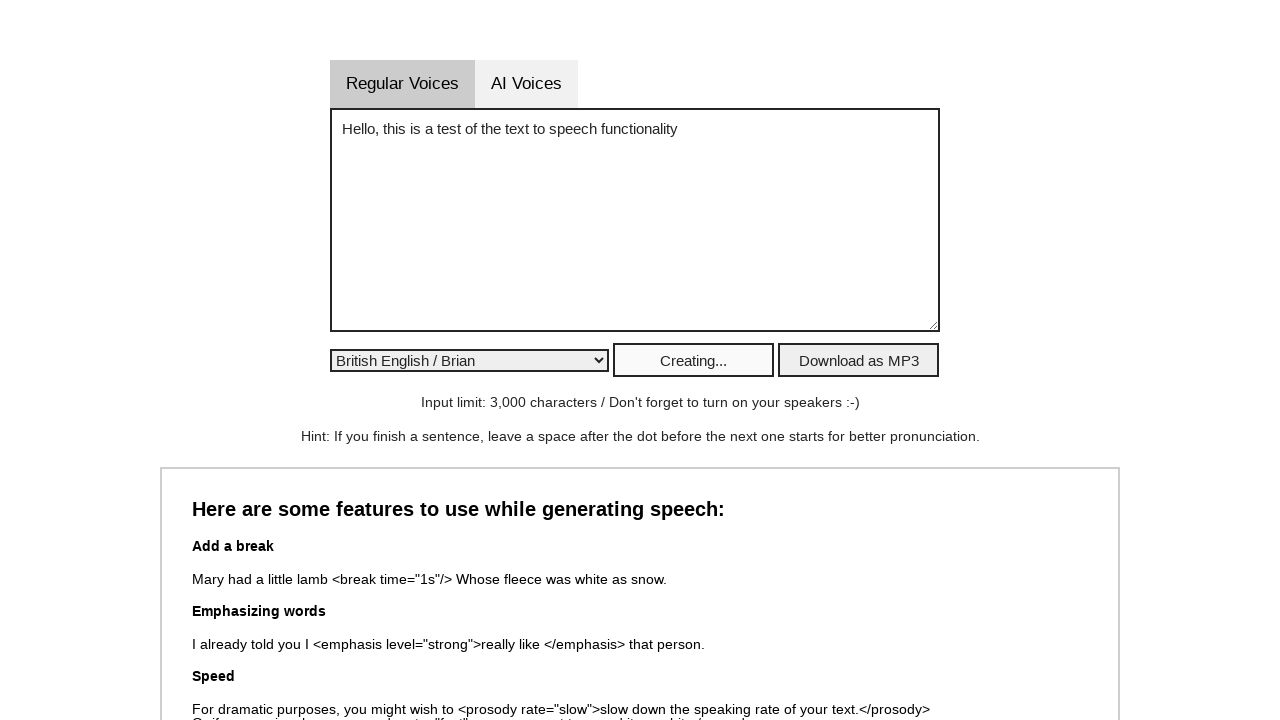

Waited 4 seconds for audio generation to complete
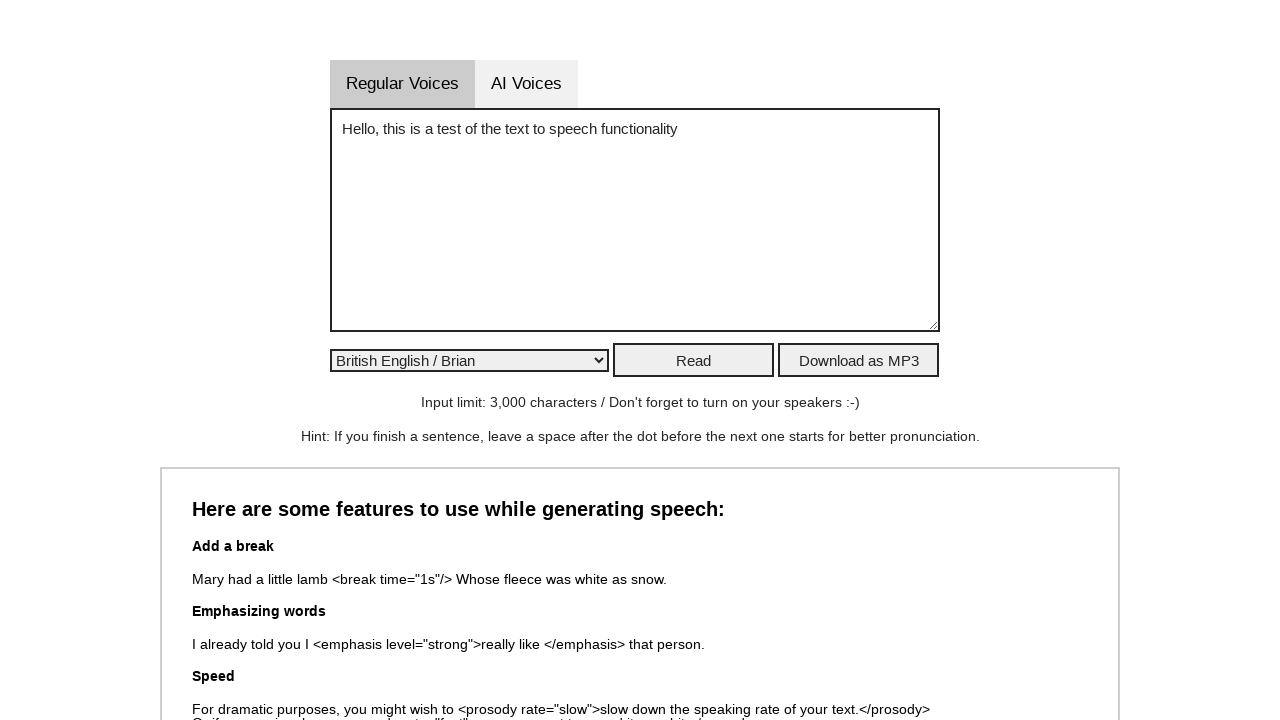

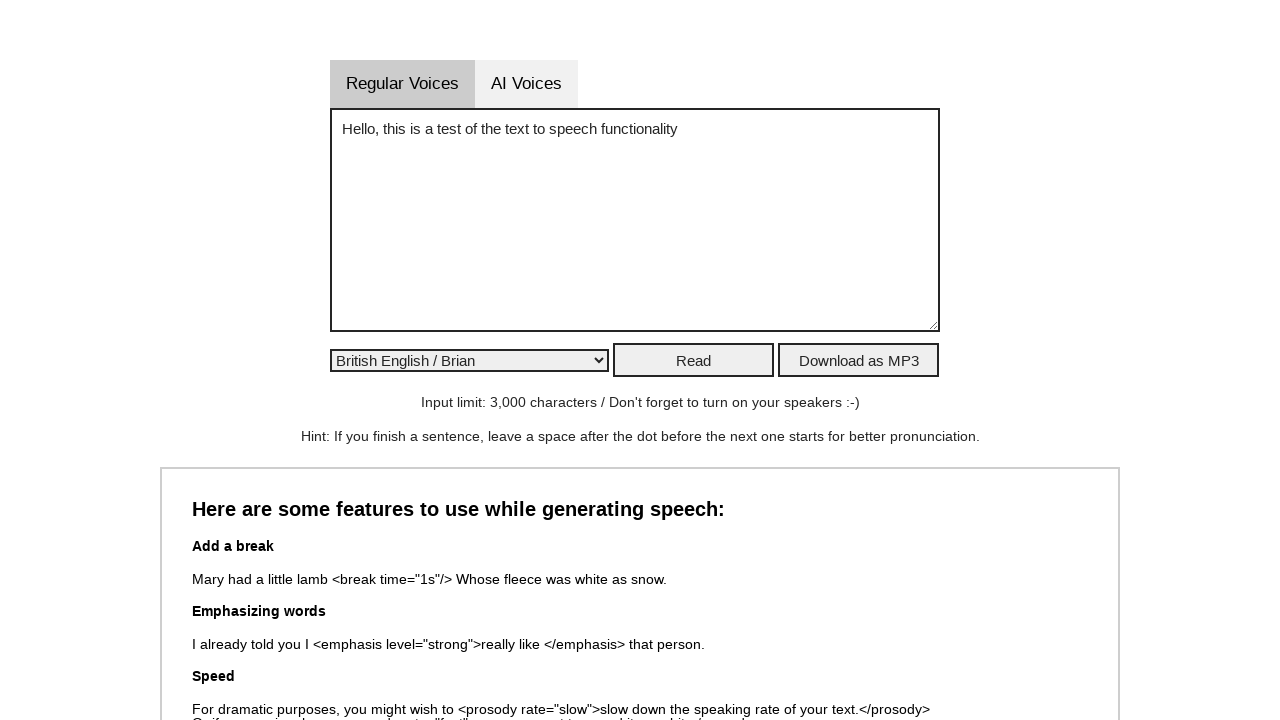